Tests entering text in a JavaScript prompt dialog, accepting it, and verifying the entered text is displayed

Starting URL: https://the-internet.herokuapp.com/javascript_alerts

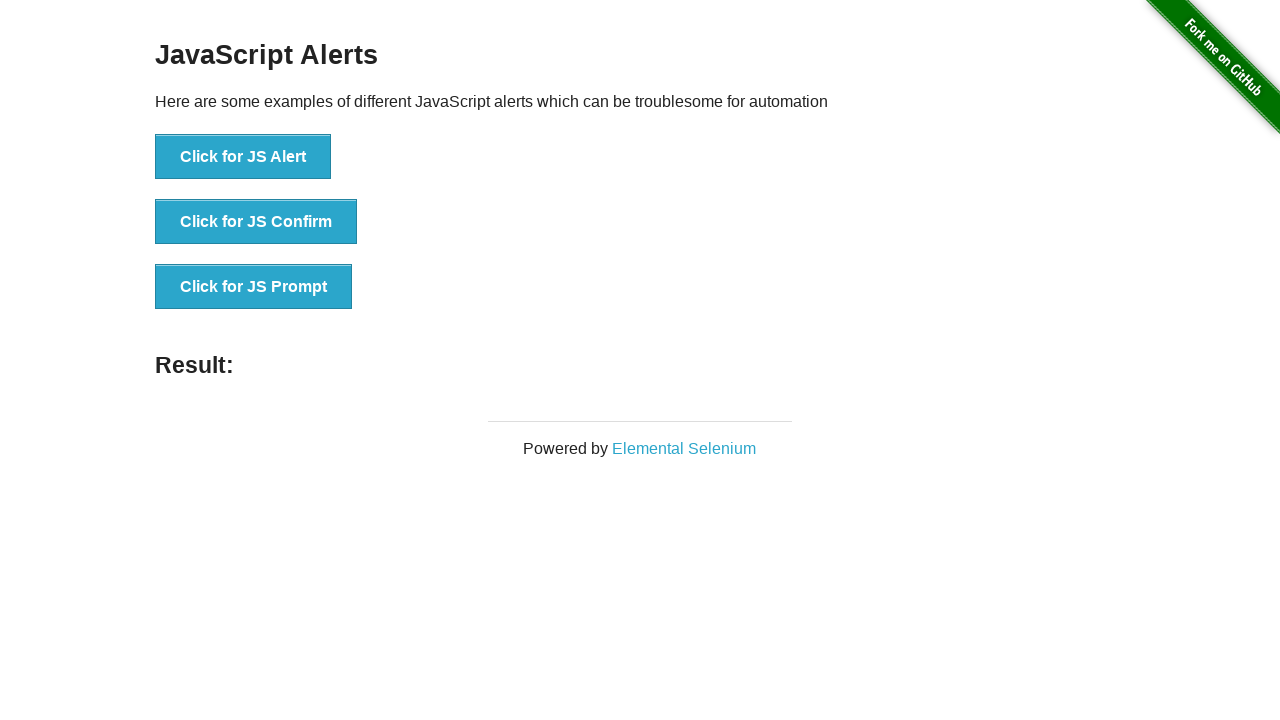

Set up dialog handler to accept prompt with text 'test'
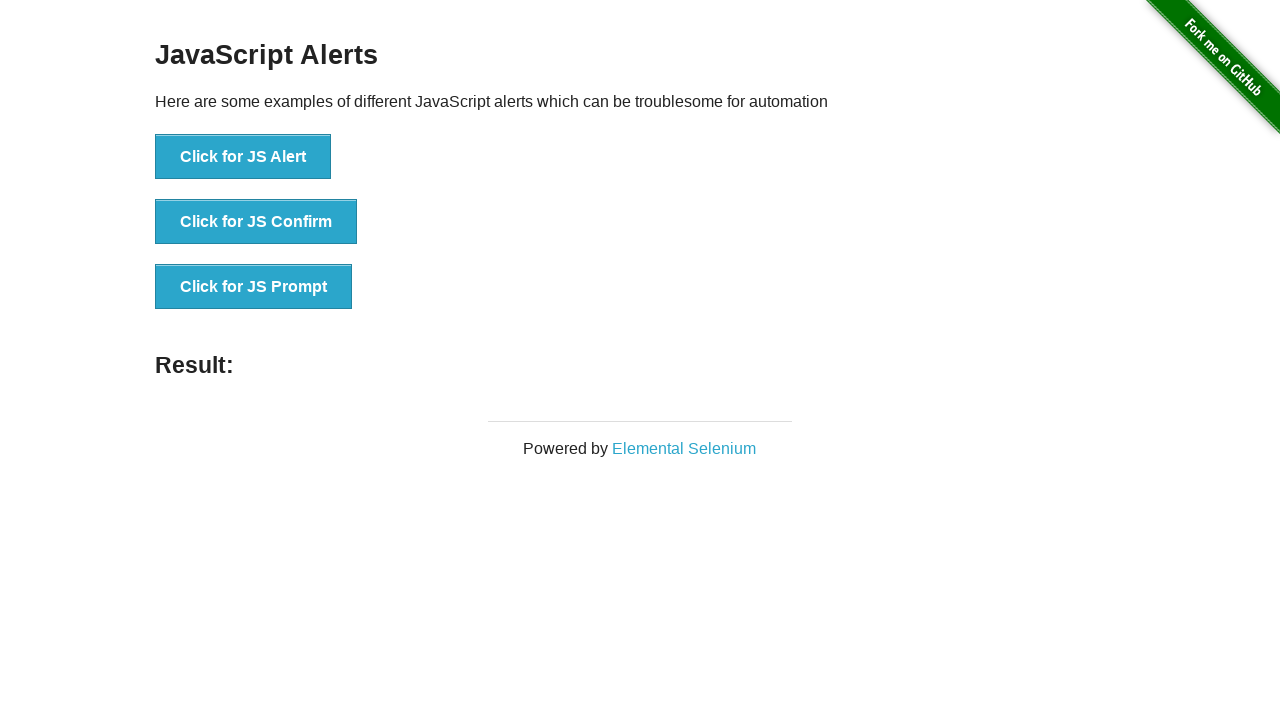

Clicked JS Prompt button to trigger dialog at (254, 287) on [onclick='jsPrompt()']
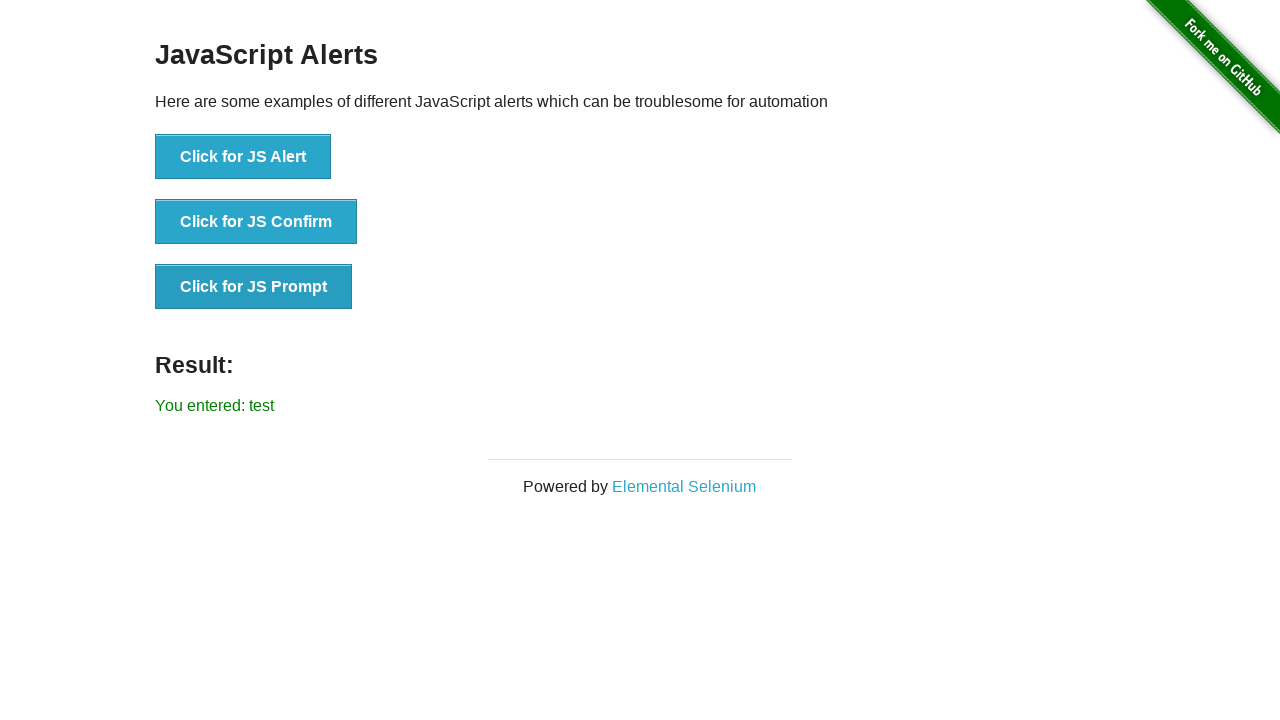

Result text element loaded after accepting prompt
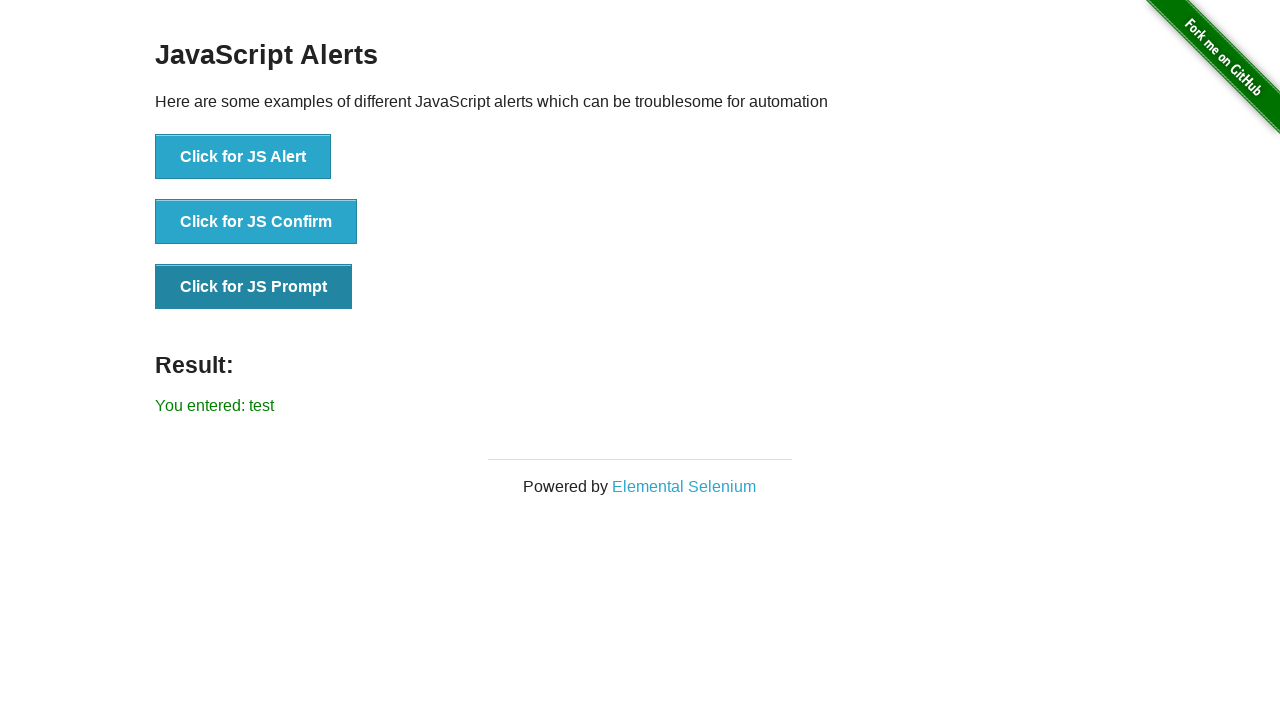

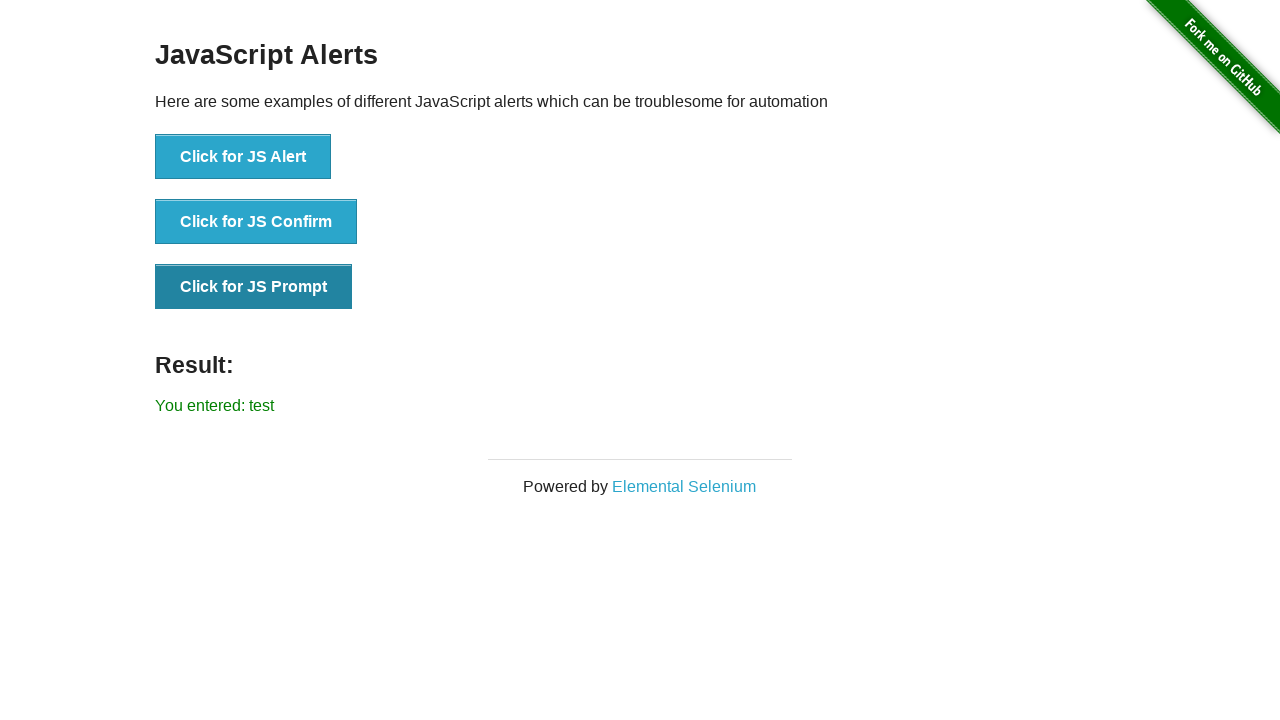